Tests element count assertion on homepage and checkbox interactions on the checkboxes page

Starting URL: https://the-internet.herokuapp.com/

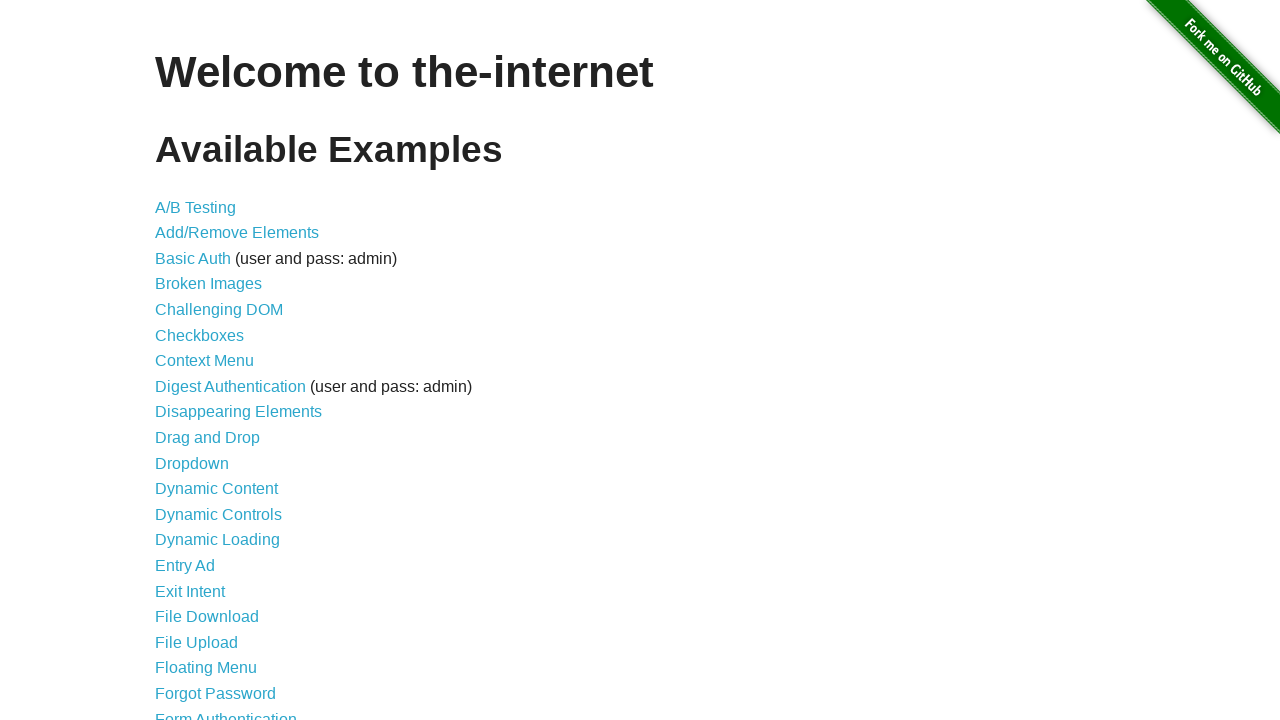

Retrieved link count from homepage
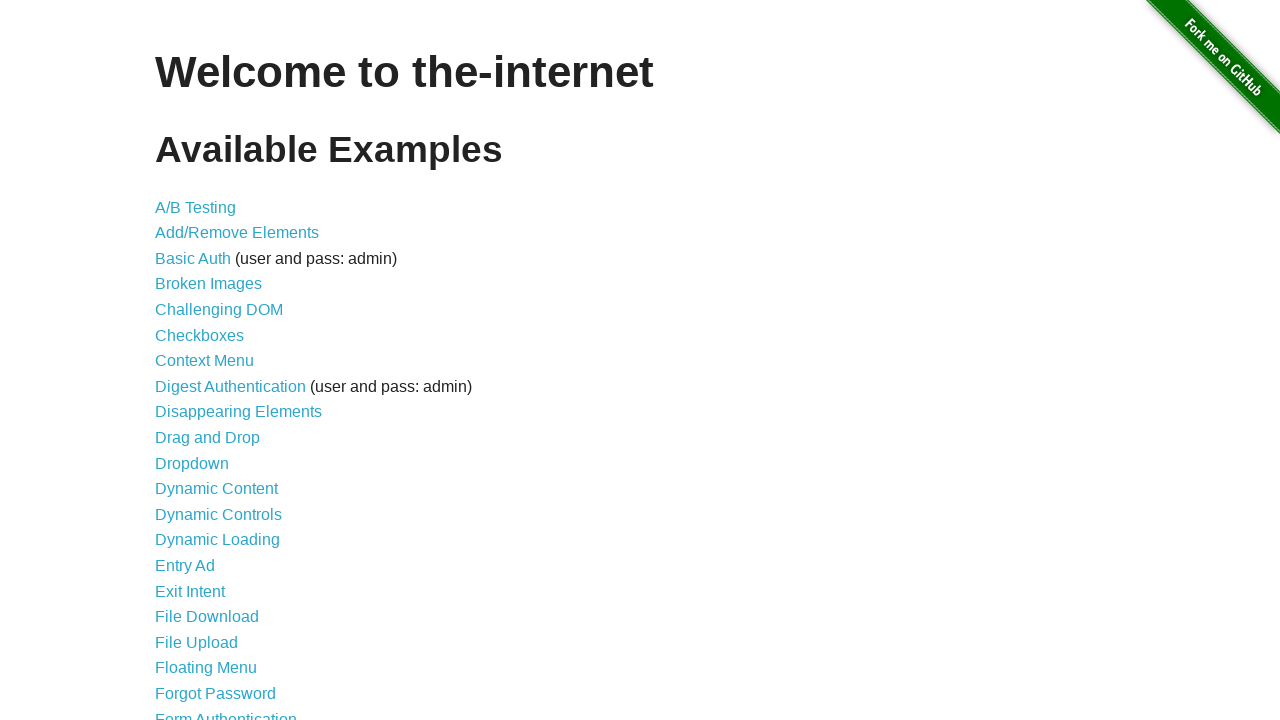

Asserted that homepage contains 46 links
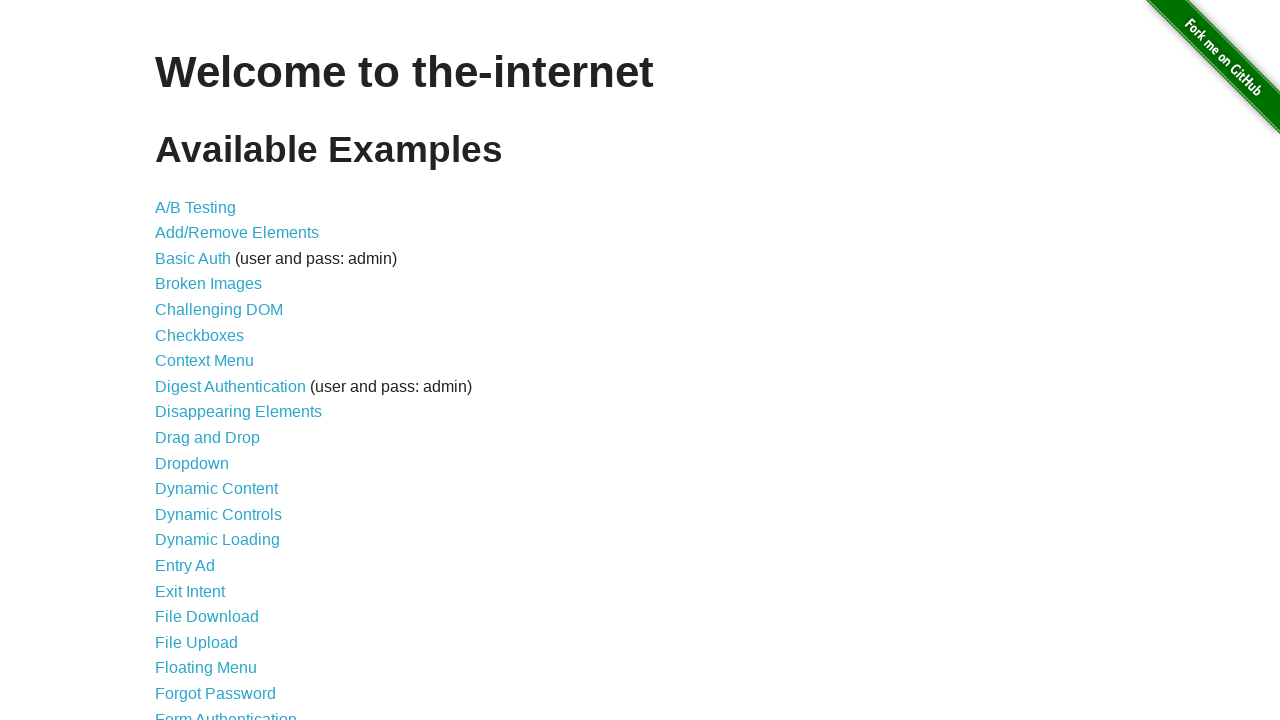

Navigated to checkboxes page
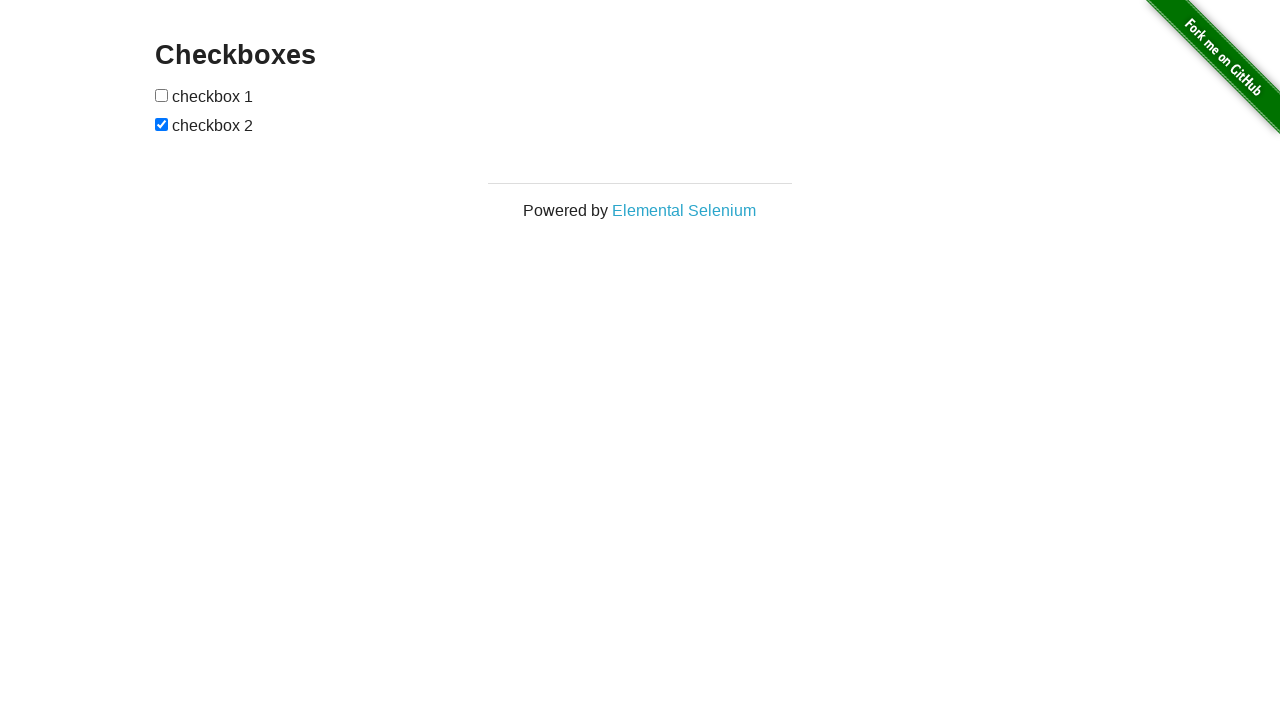

Waited for network idle on checkboxes page
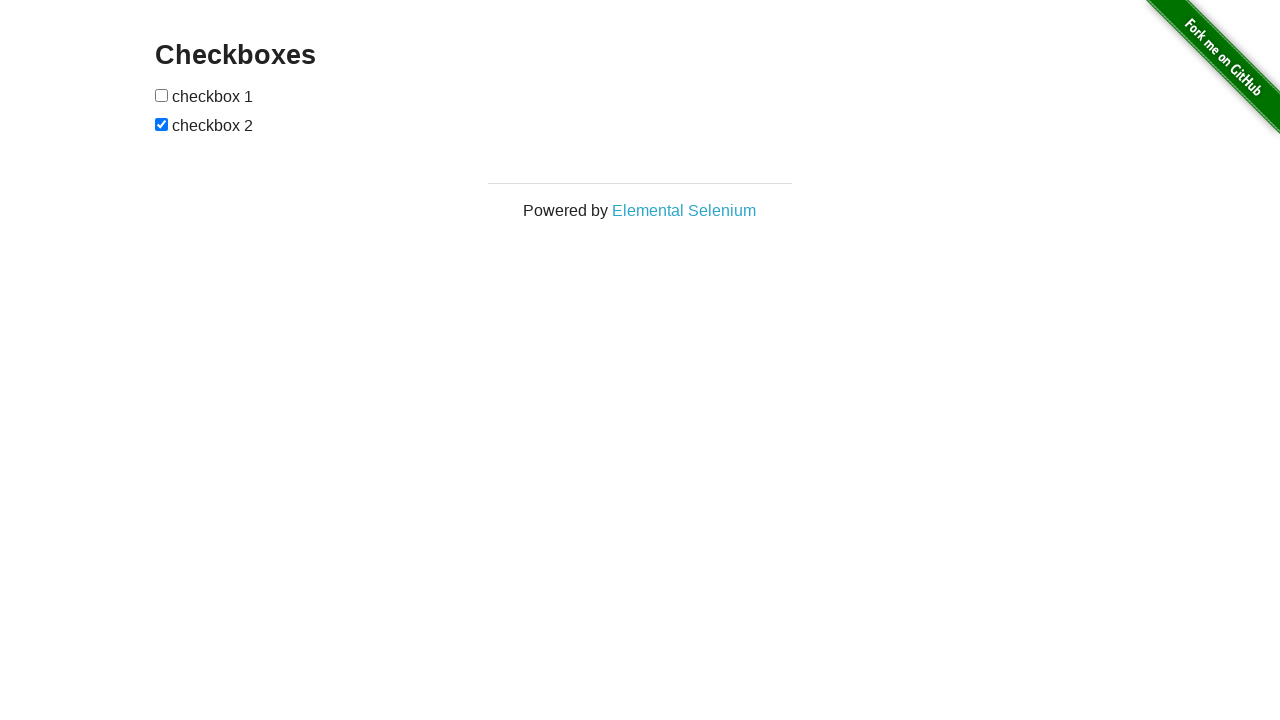

Waited for first checkbox to be ready
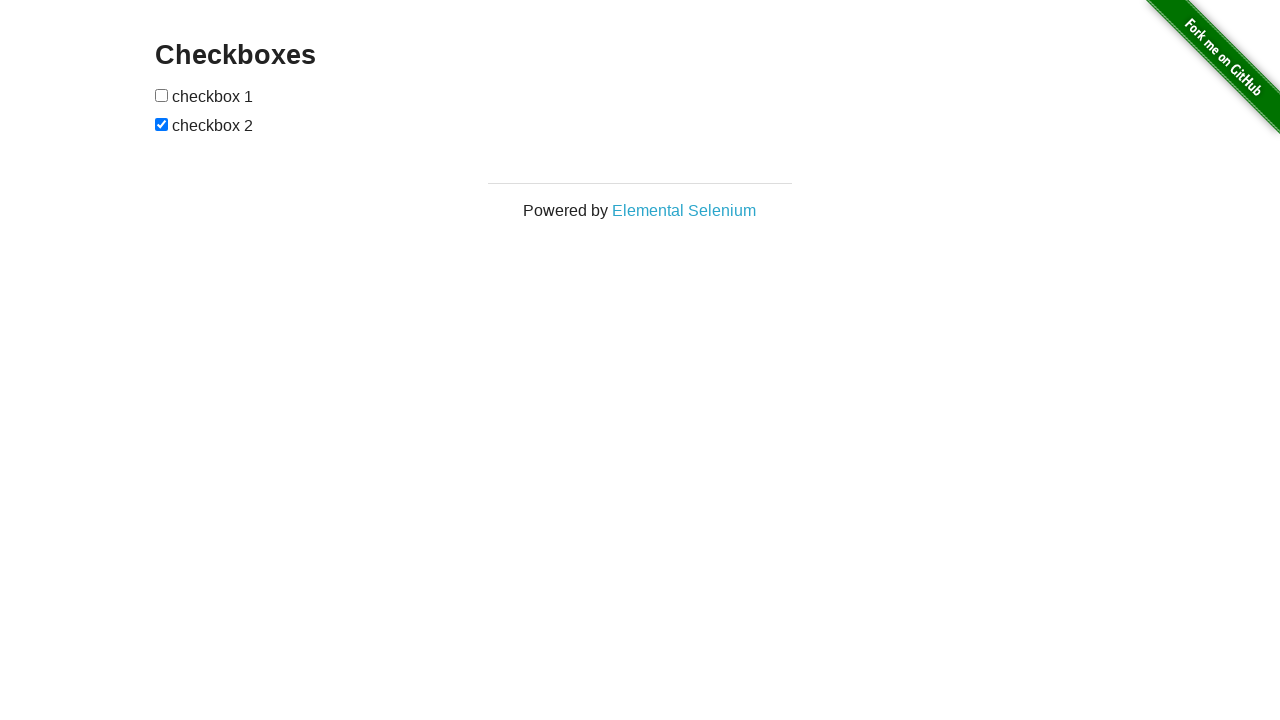

Checked the first checkbox at (162, 95) on internal:role=checkbox >> nth=0
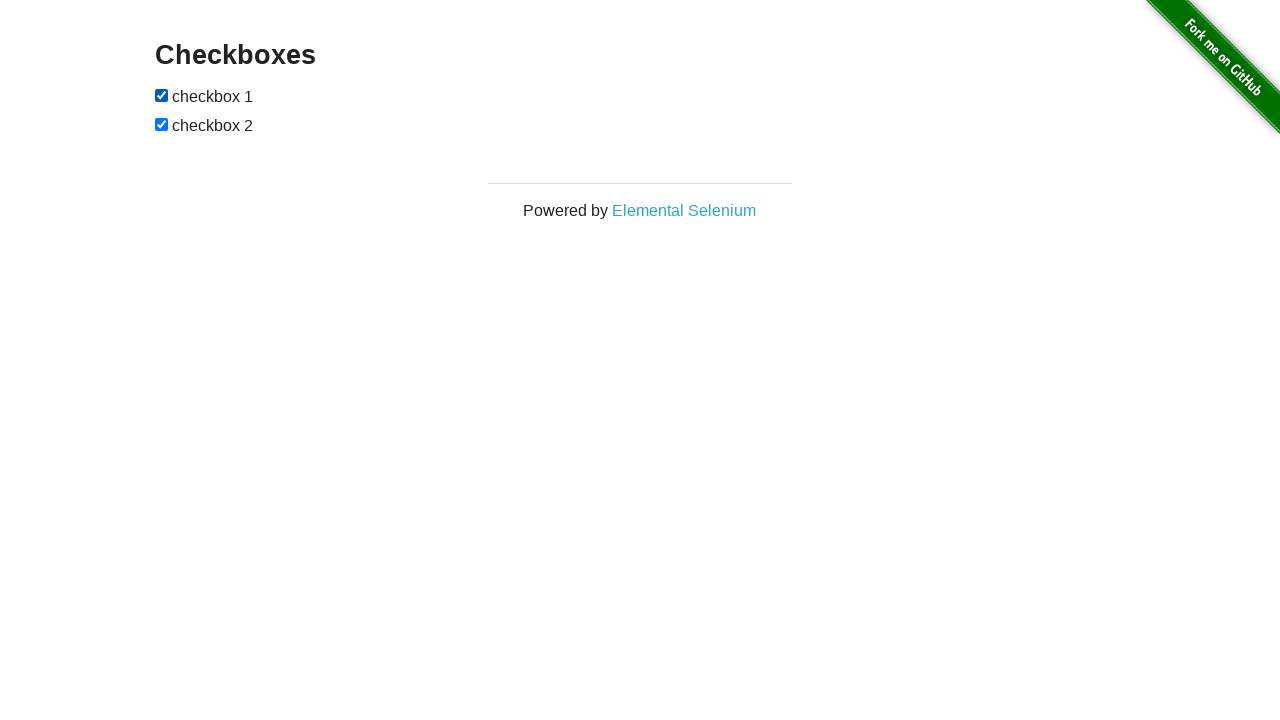

Unchecked the second checkbox at (162, 124) on internal:role=checkbox >> nth=1
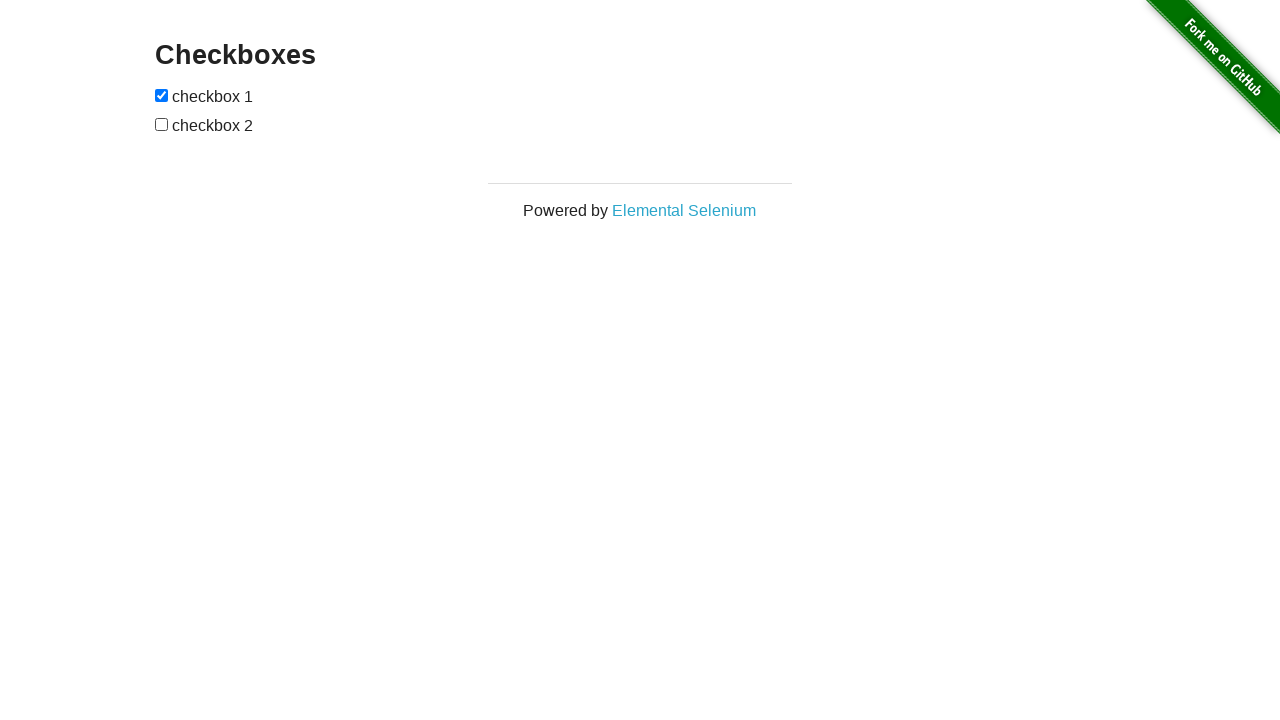

Asserted that first checkbox is checked
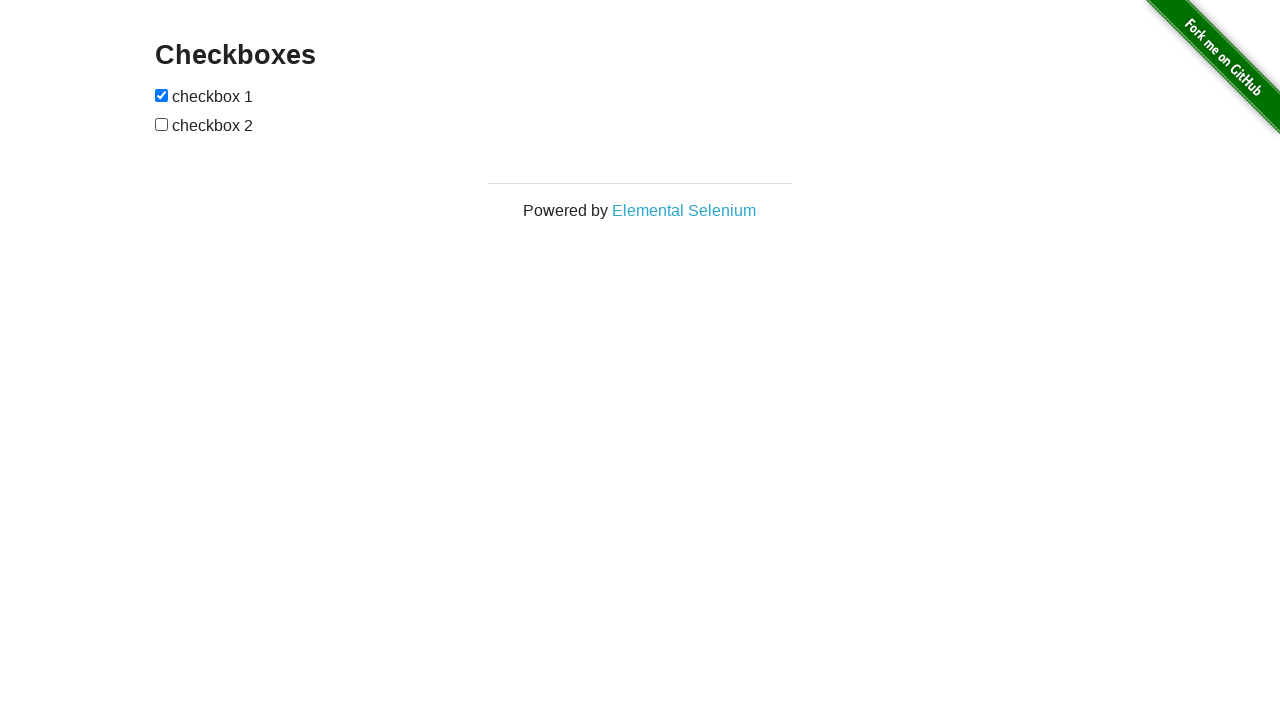

Asserted that second checkbox is not checked
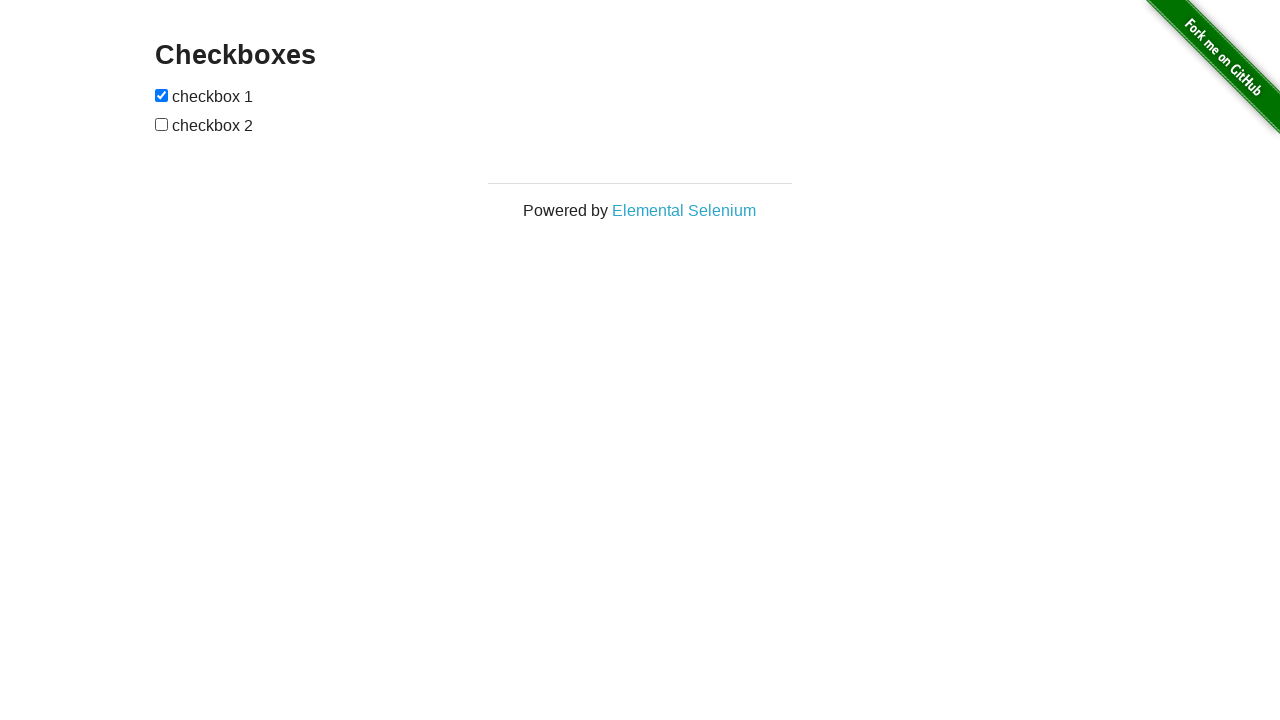

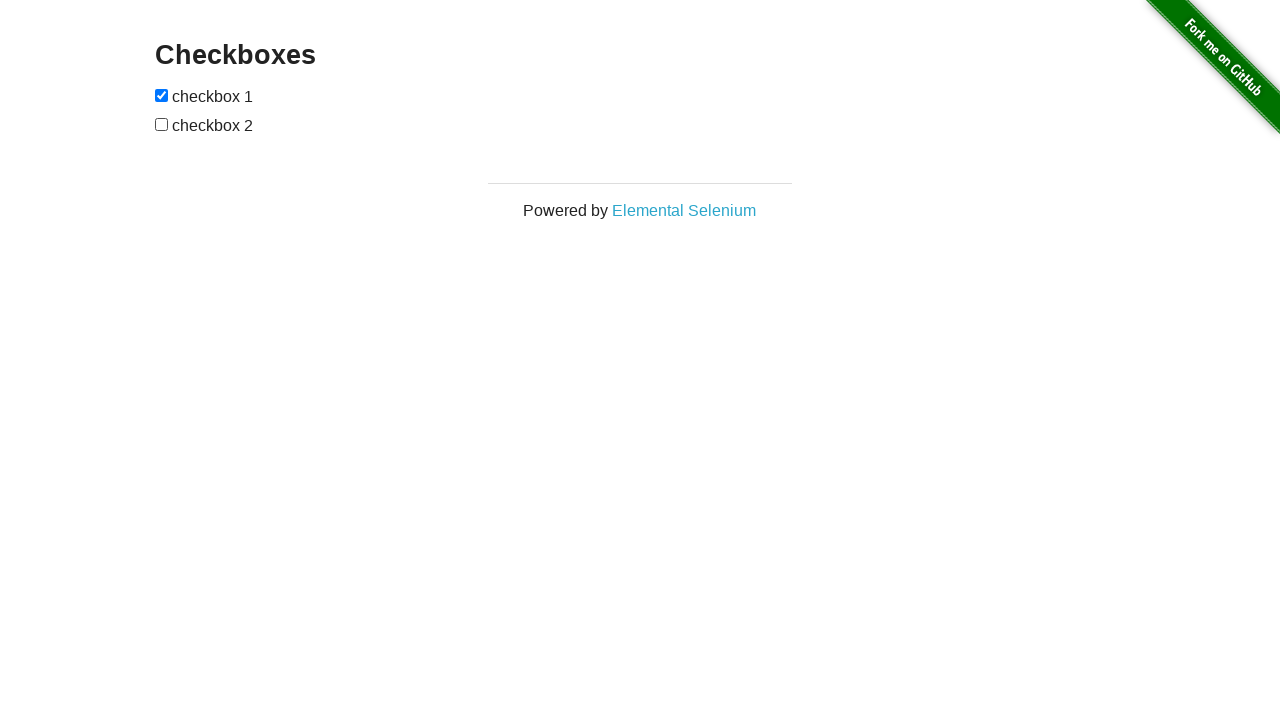